Tests a practice form by filling in name, email, password, selecting gender from dropdown, choosing a radio button, entering a date, and submitting the form to verify successful submission.

Starting URL: https://rahulshettyacademy.com/angularpractice/

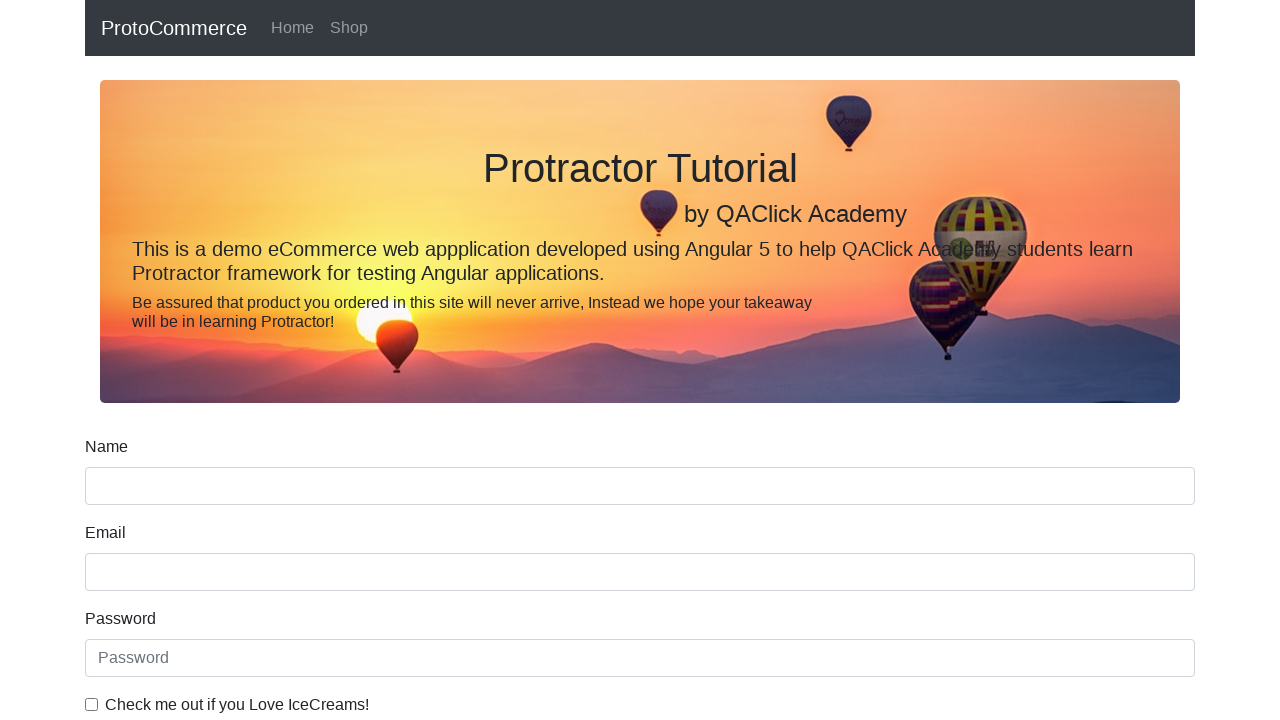

Filled name field with 'Sweeny' on input[name='name']
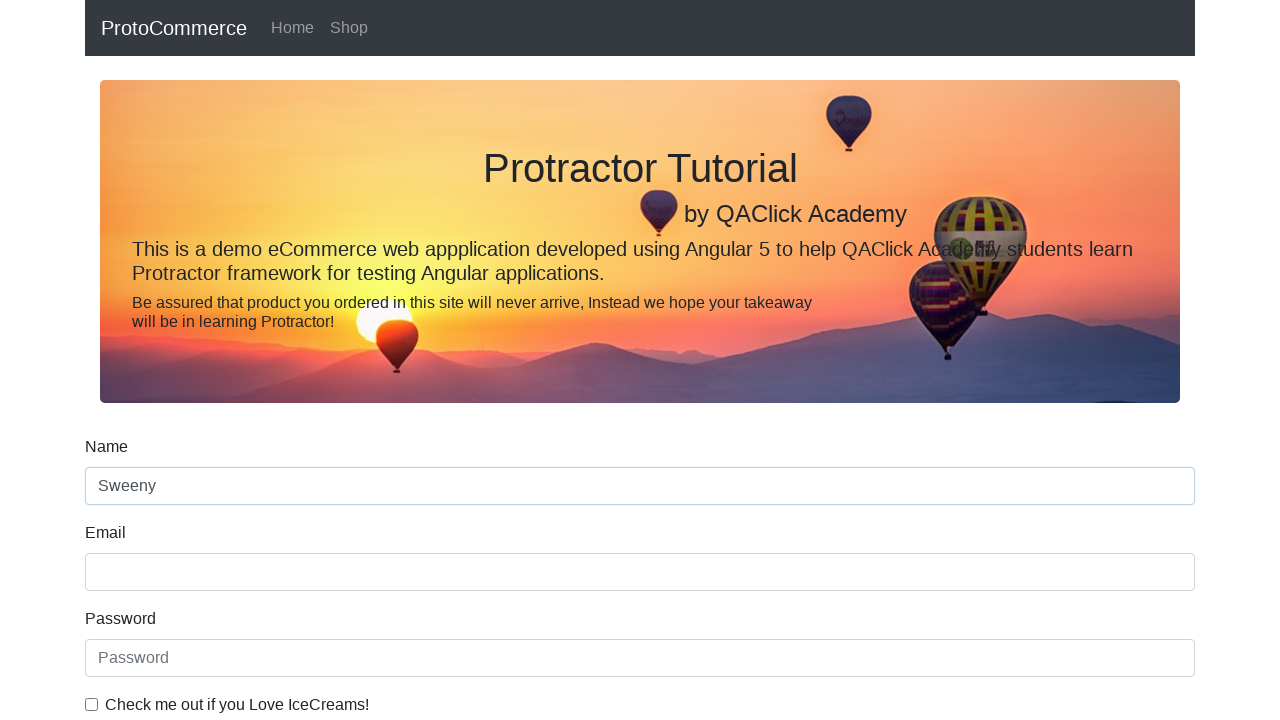

Filled email field with 'sweeny@123' on input[name='email']
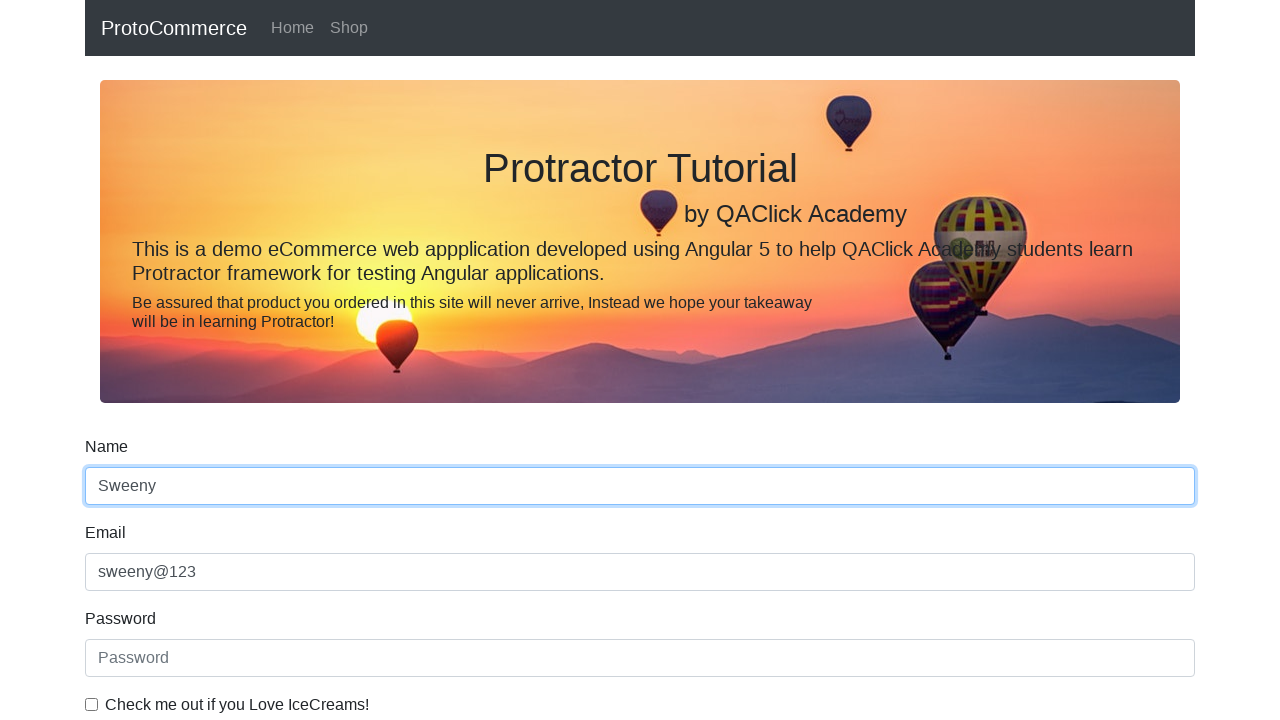

Filled password field with 'hPPY@123' on #exampleInputPassword1
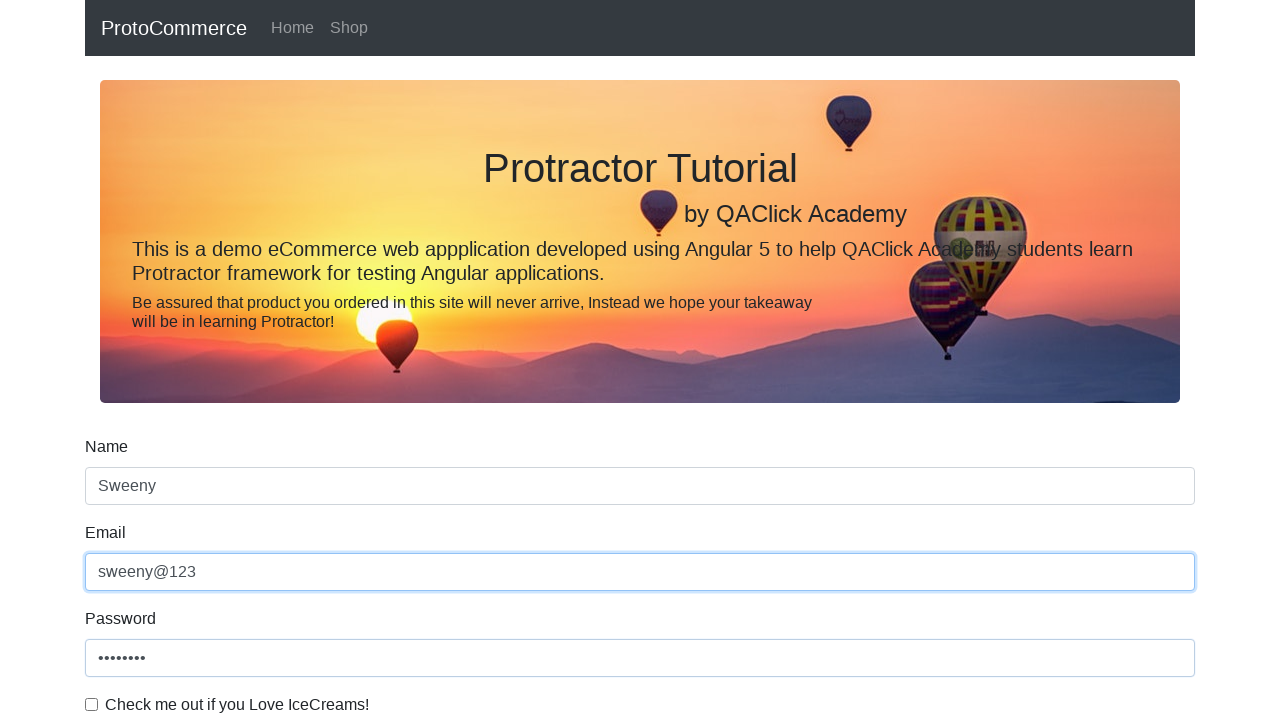

Clicked checkbox to agree to terms at (92, 704) on #exampleCheck1
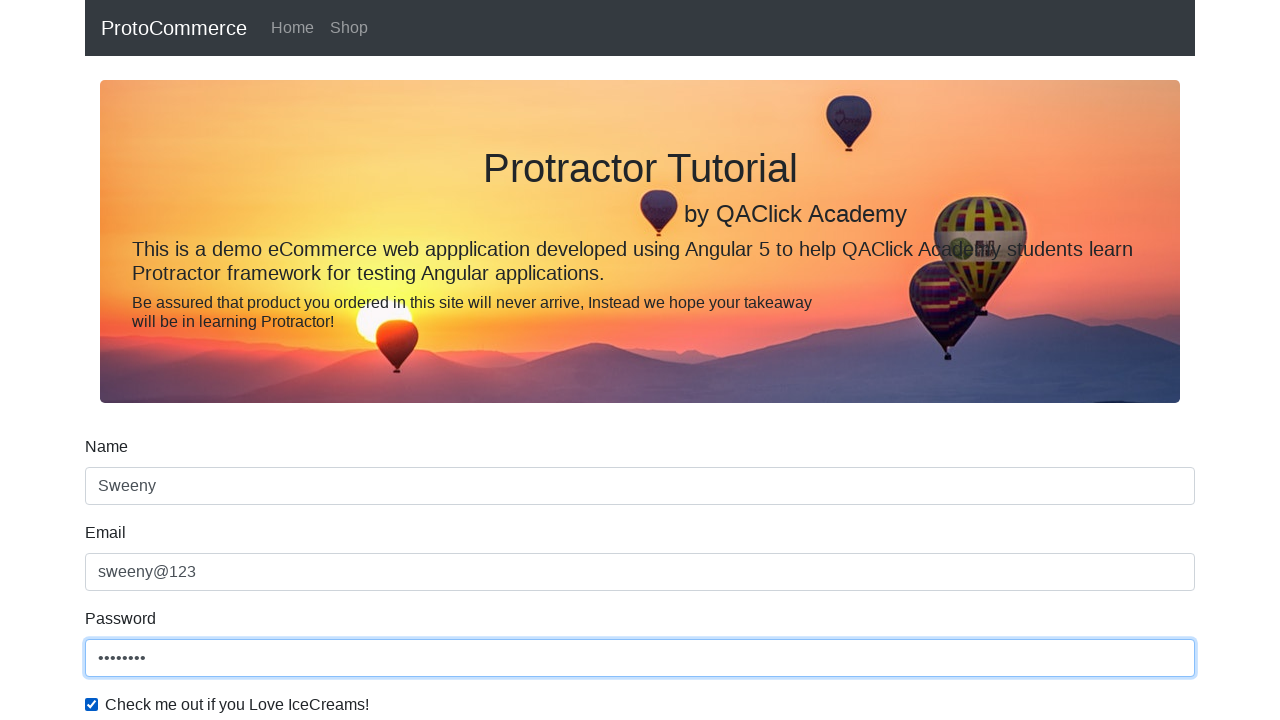

Selected gender from dropdown (Female) on #exampleFormControlSelect1
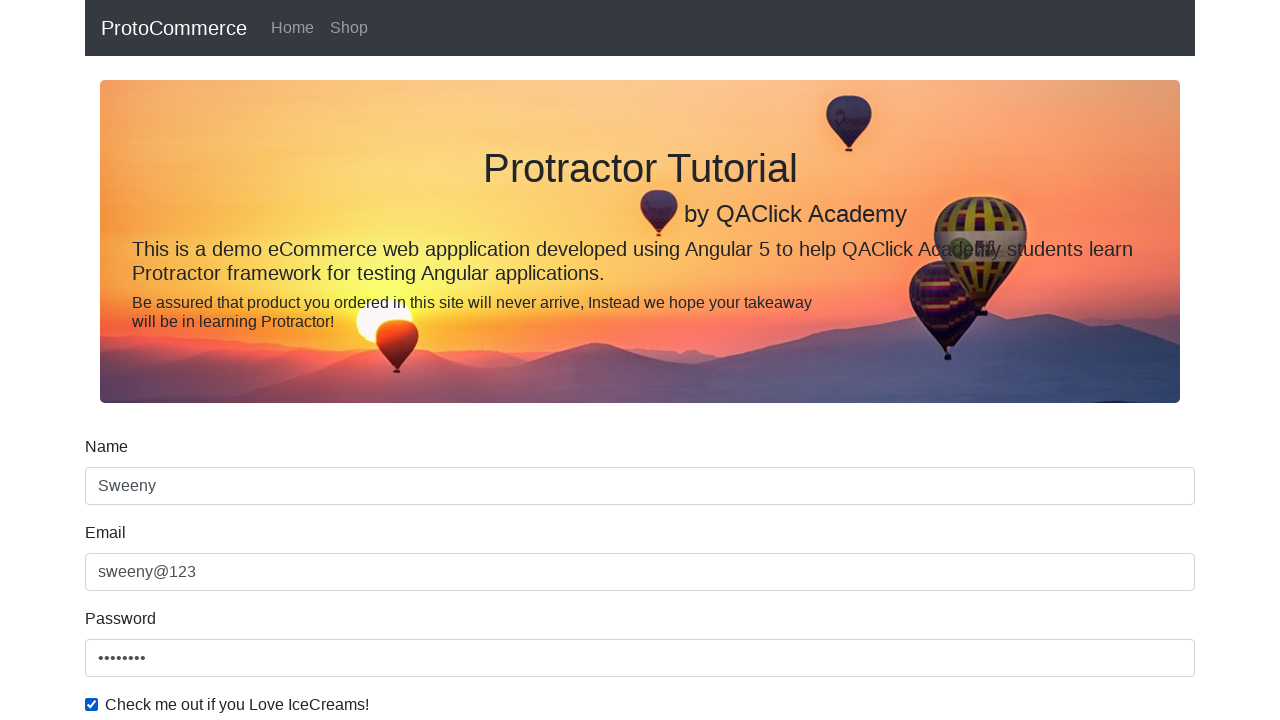

Selected student radio button at (238, 360) on #inlineRadio1
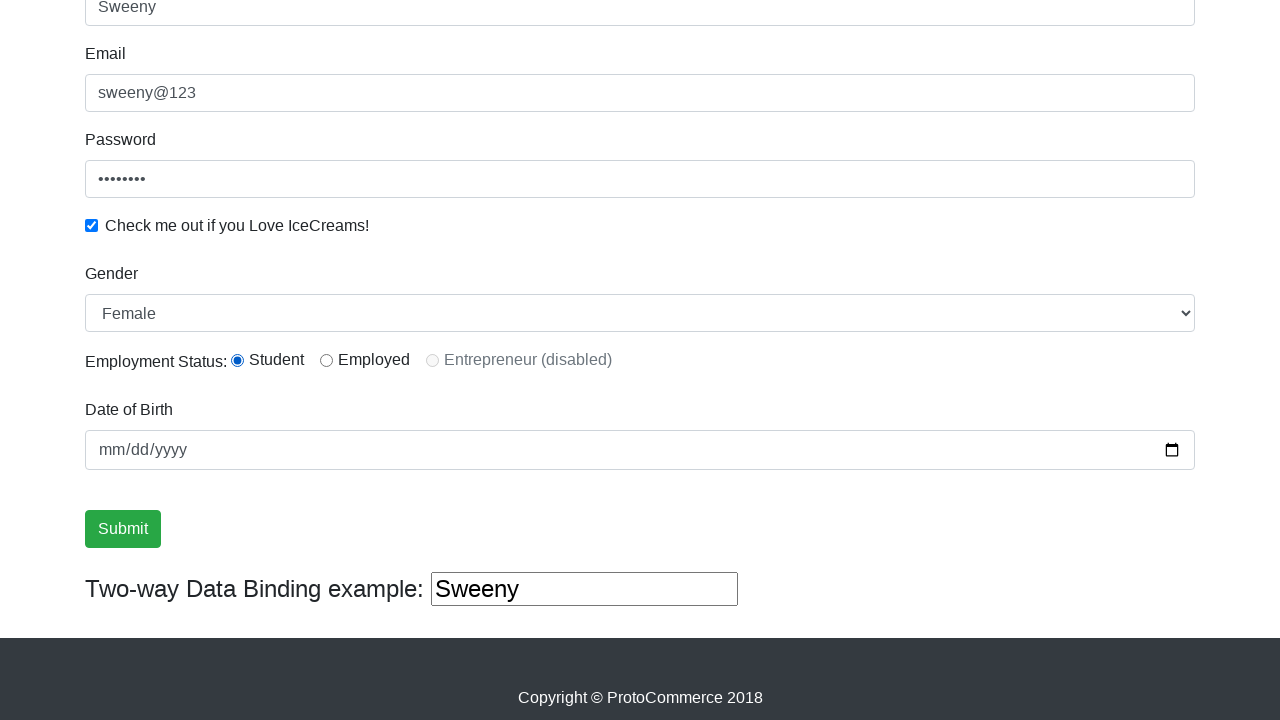

Filled date field with '1995-04-08' on input[type='date']
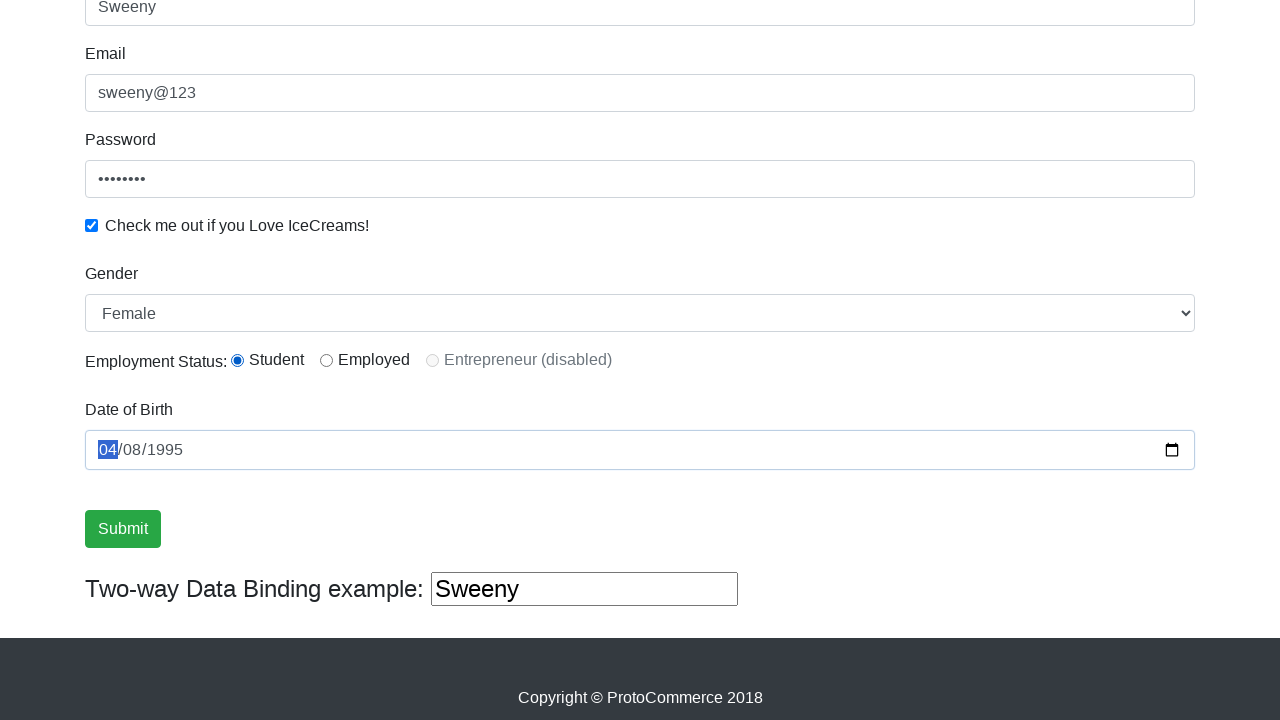

Clicked submit button to submit form at (123, 529) on input[value='Submit']
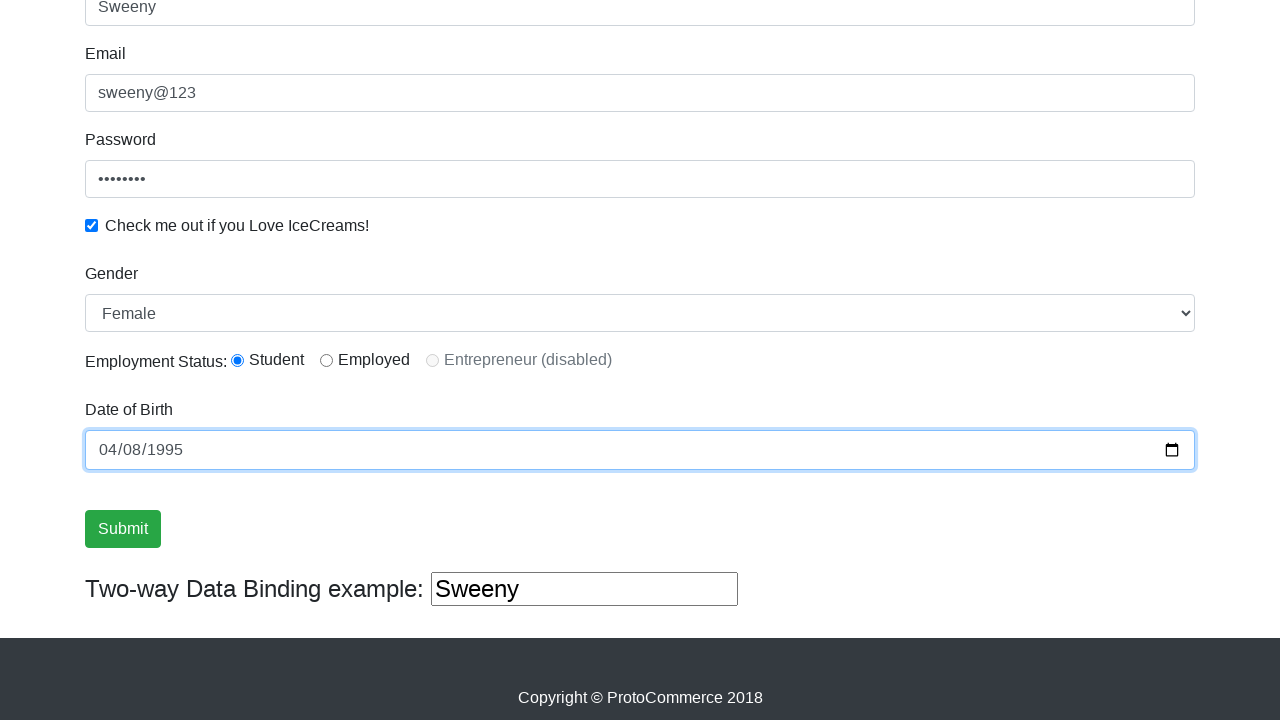

Form submitted successfully and success message appeared
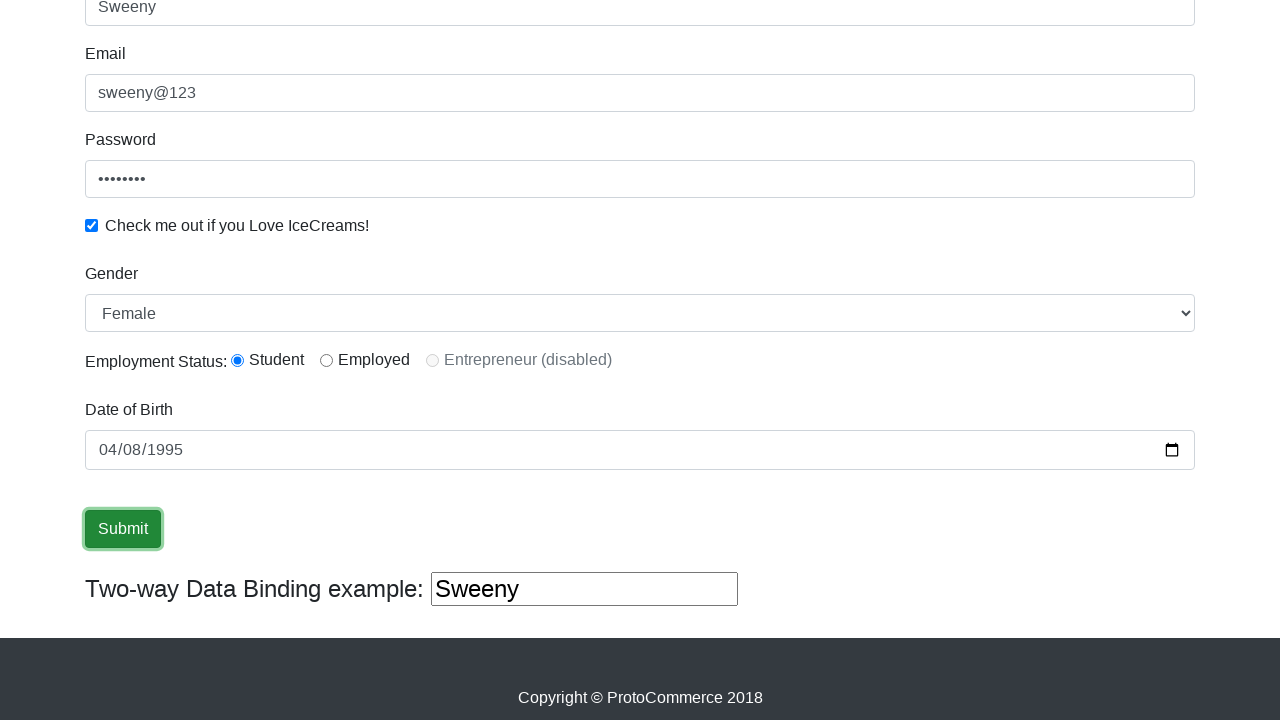

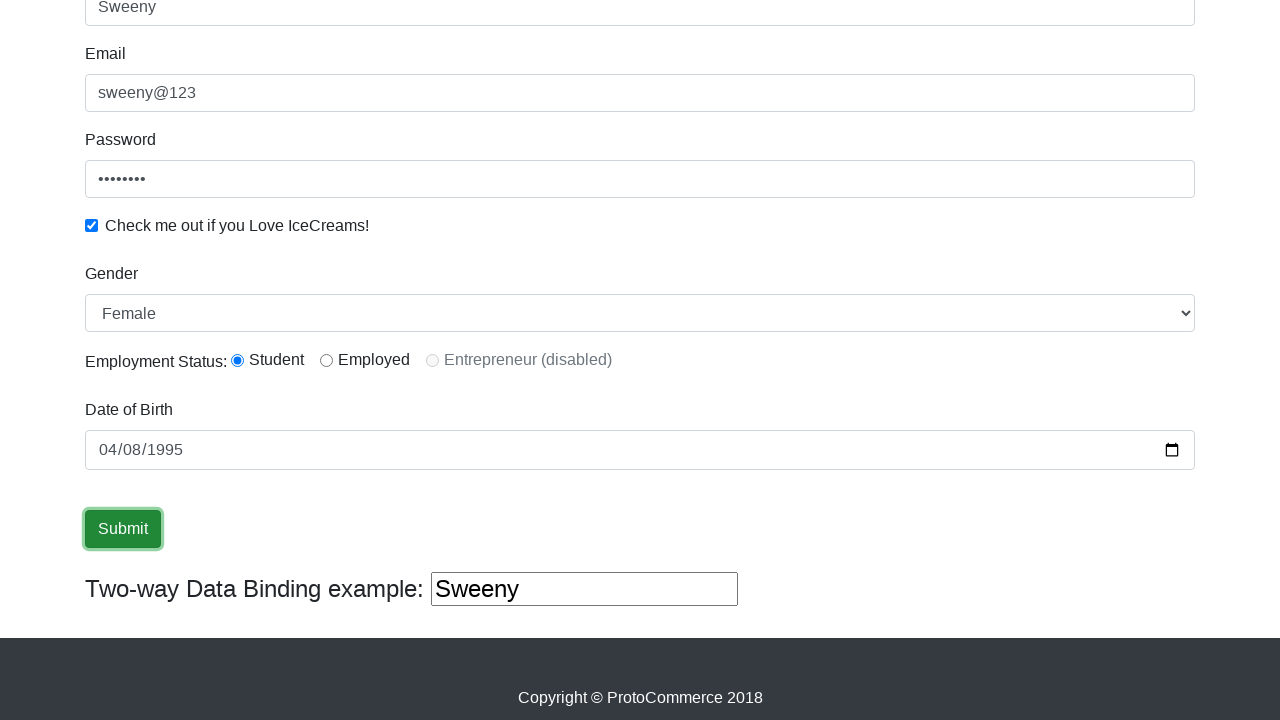